Tests checkbox functionality by selecting all checkboxes and then clearing them using the reset button

Starting URL: http://hotel-v3.progmasters.hu/

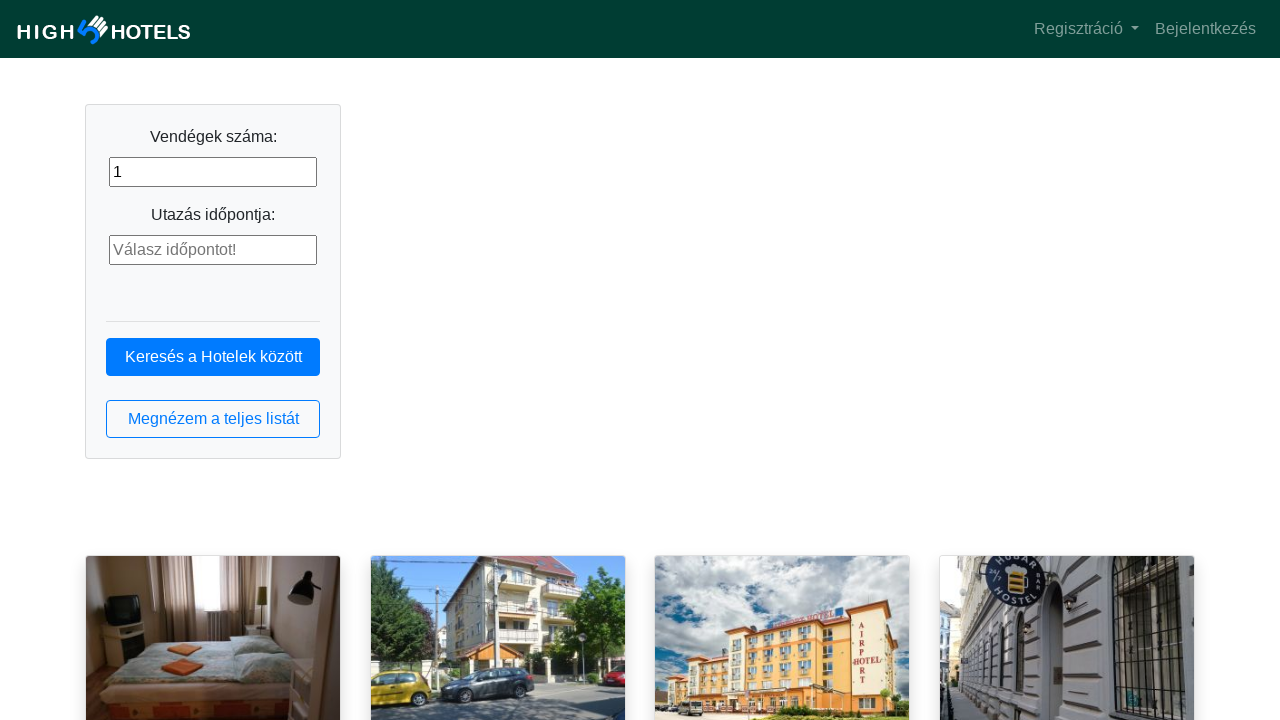

Clicked hotel list button at (213, 419) on xpath=//button[@class="btn btn-outline-primary btn-block"]
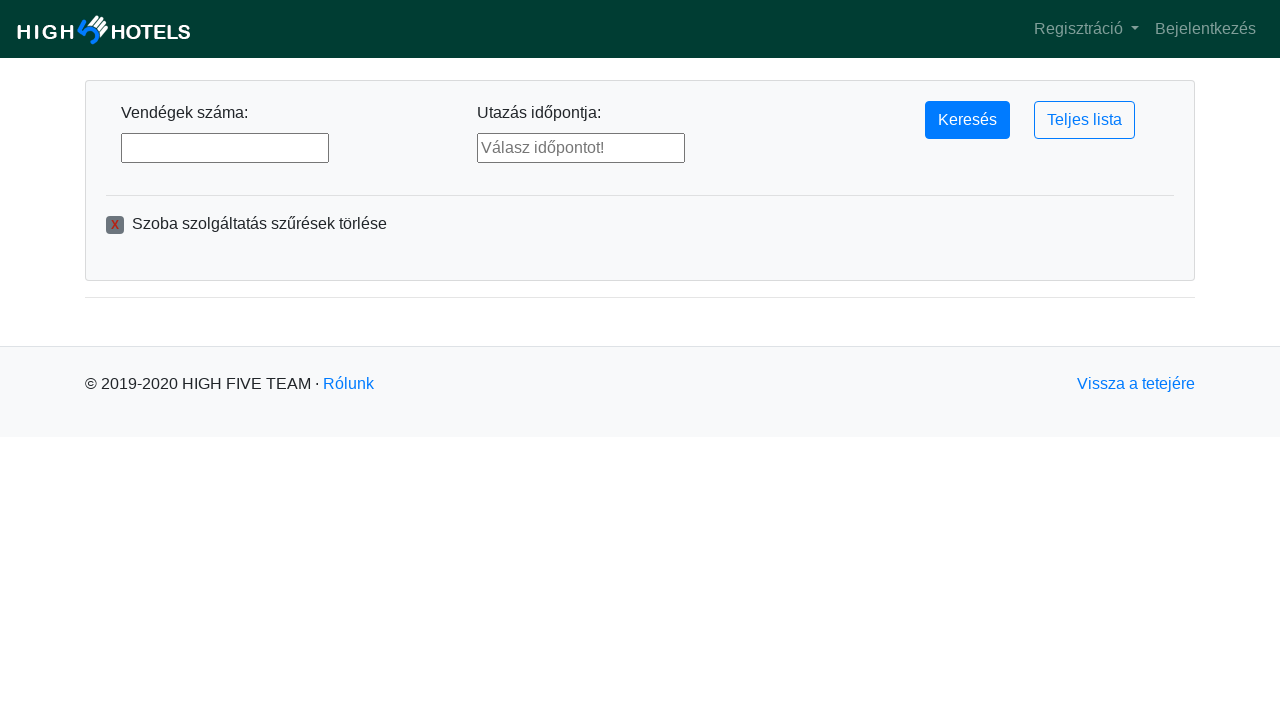

Waited for checkboxes to load
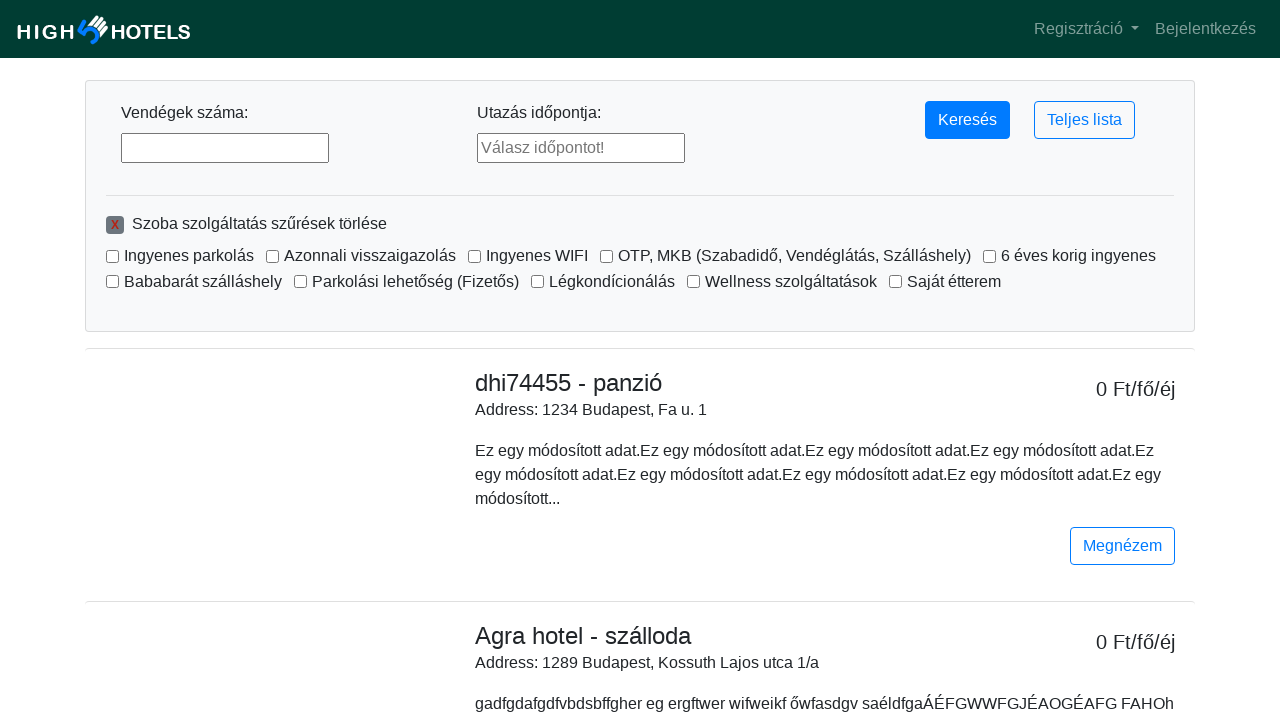

Clicked a checkbox to select it at (112, 256) on xpath=//input[@type="checkbox"] >> nth=0
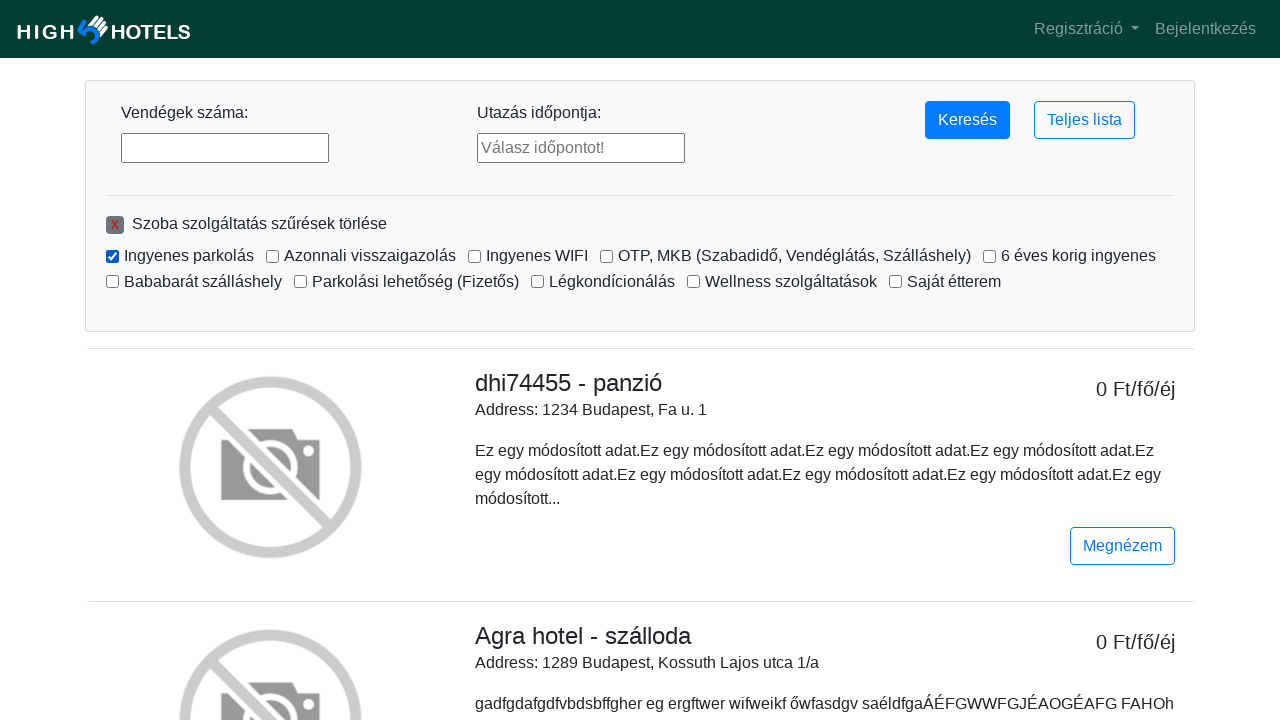

Clicked a checkbox to select it at (272, 256) on xpath=//input[@type="checkbox"] >> nth=1
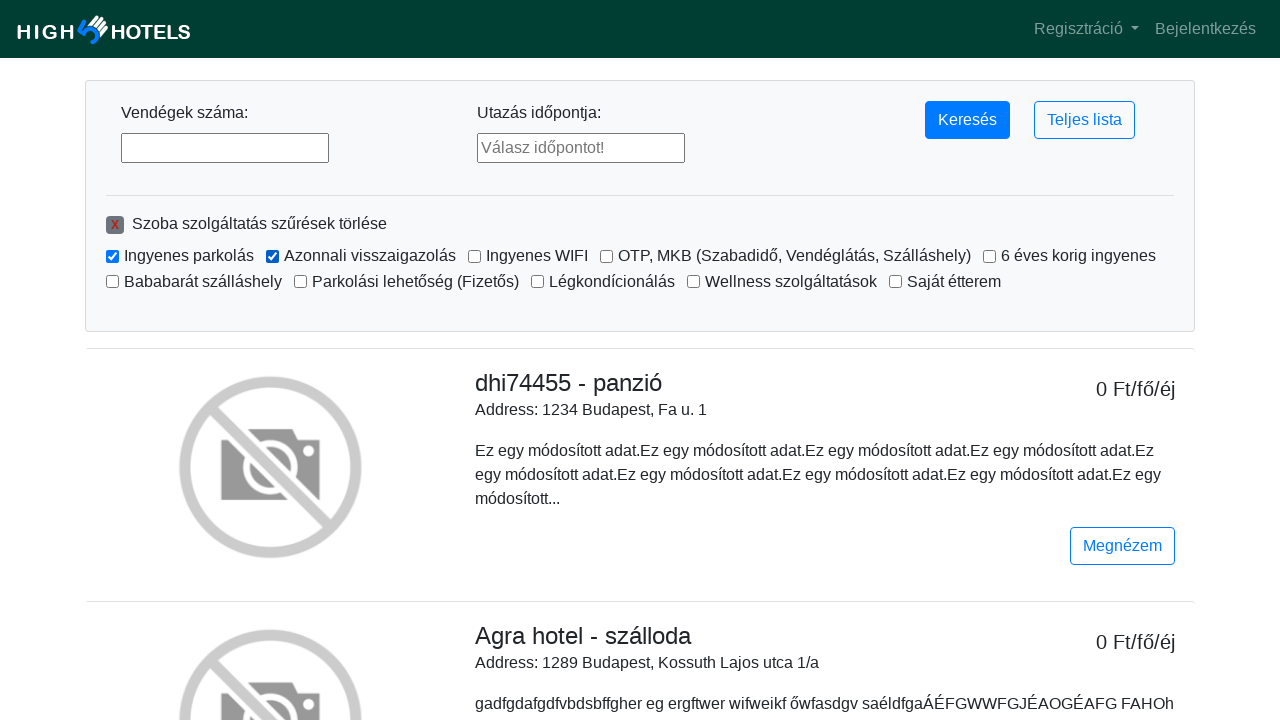

Clicked a checkbox to select it at (474, 256) on xpath=//input[@type="checkbox"] >> nth=2
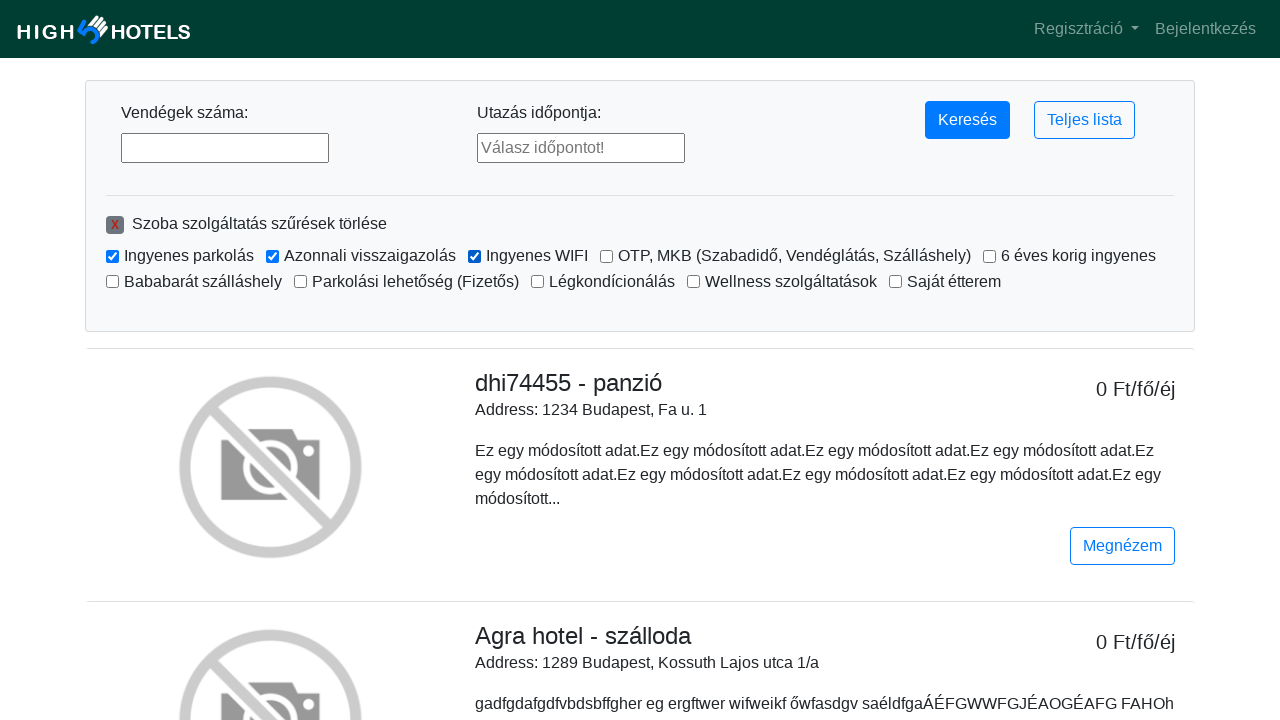

Clicked a checkbox to select it at (606, 256) on xpath=//input[@type="checkbox"] >> nth=3
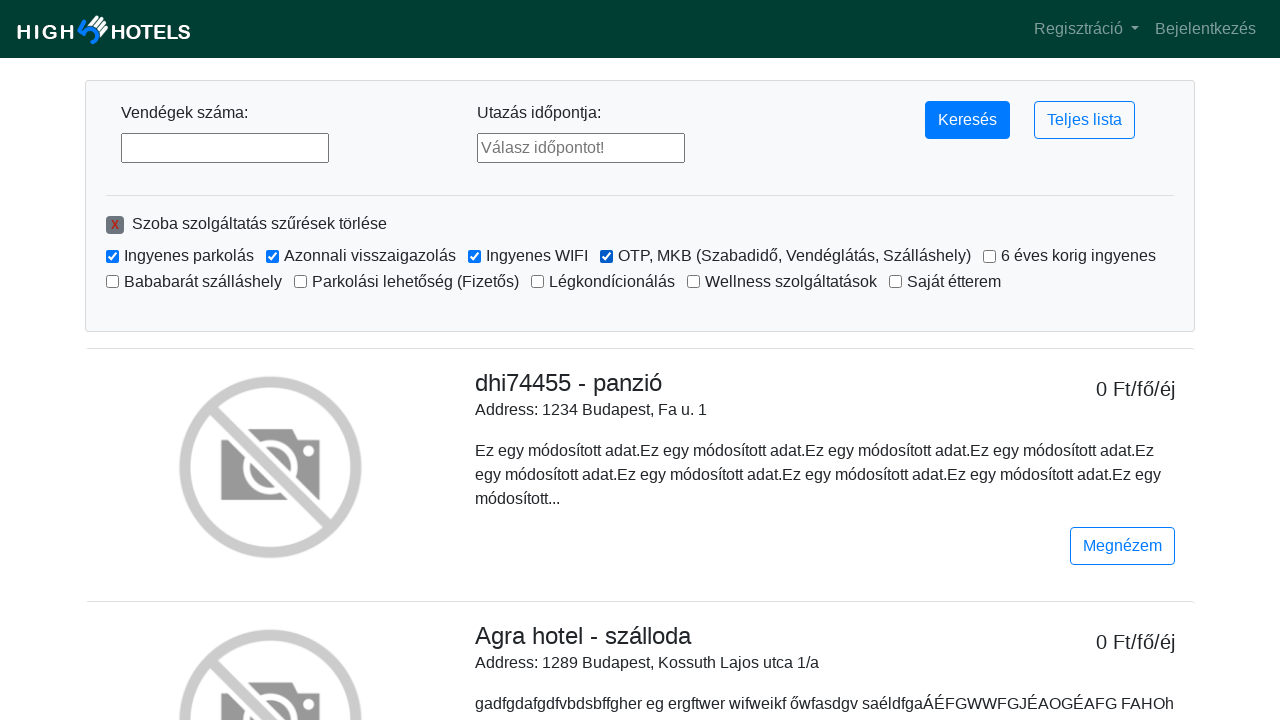

Clicked a checkbox to select it at (990, 256) on xpath=//input[@type="checkbox"] >> nth=4
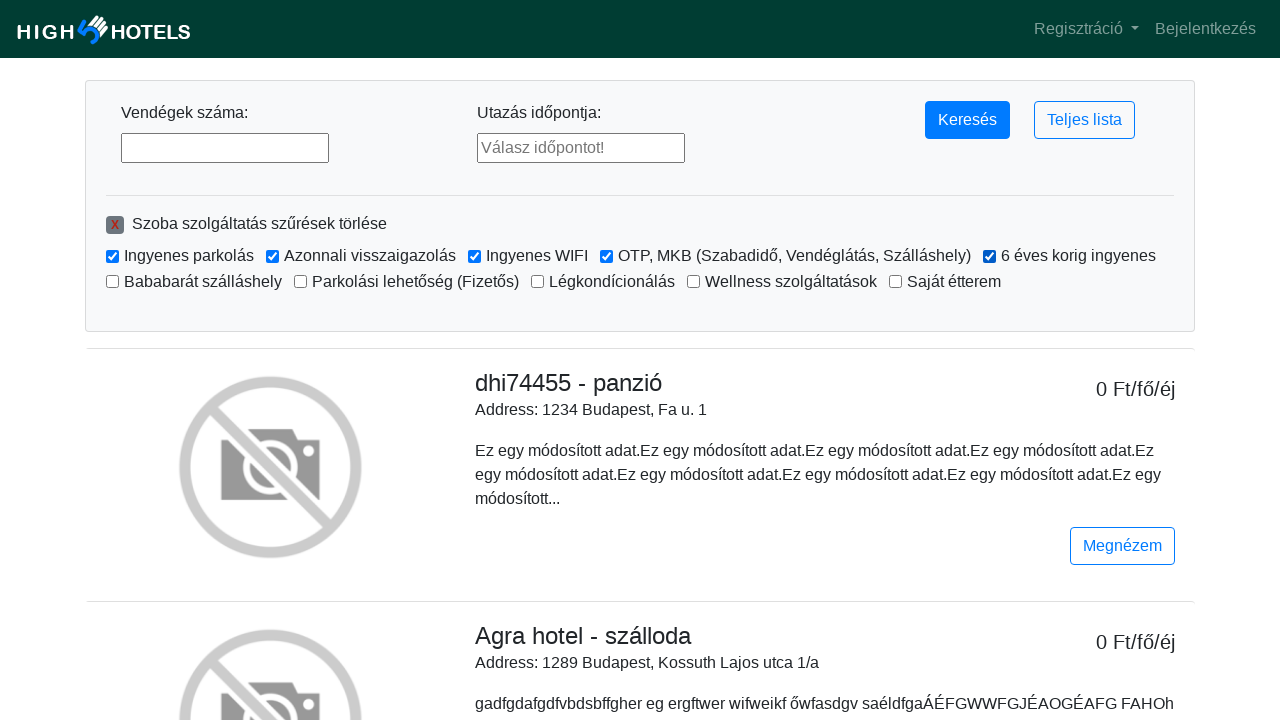

Clicked a checkbox to select it at (112, 282) on xpath=//input[@type="checkbox"] >> nth=5
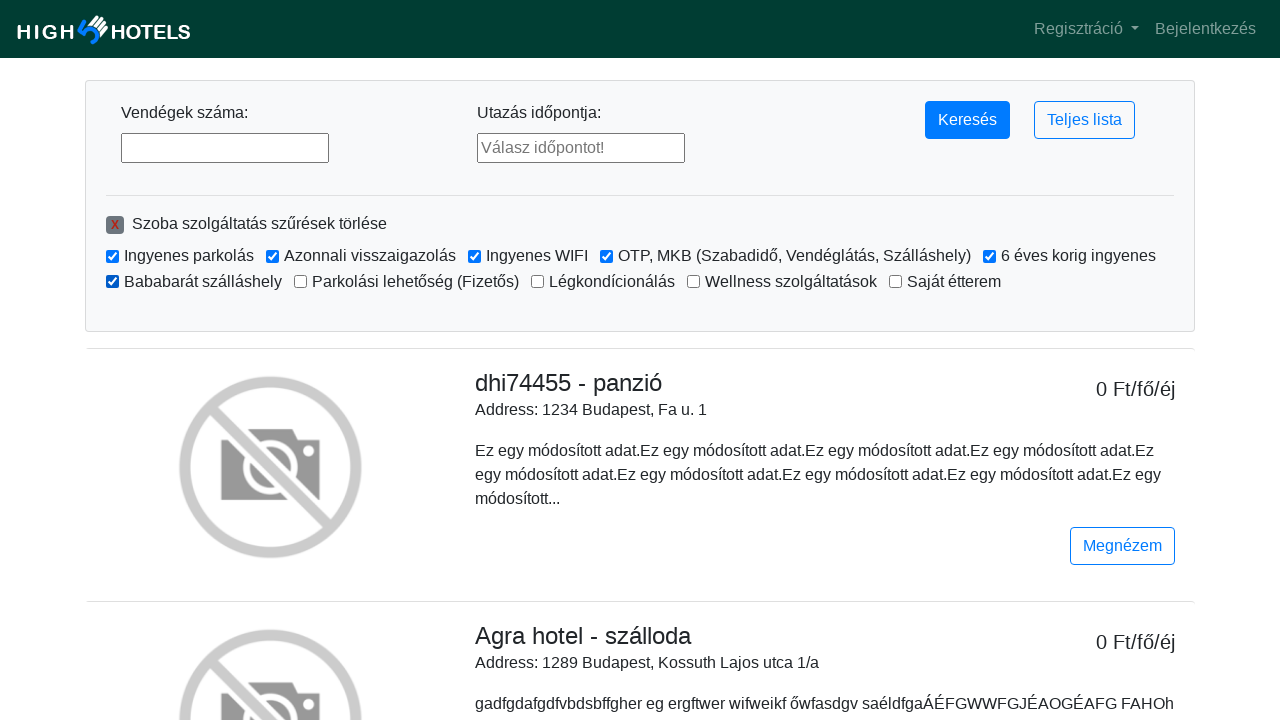

Clicked a checkbox to select it at (300, 282) on xpath=//input[@type="checkbox"] >> nth=6
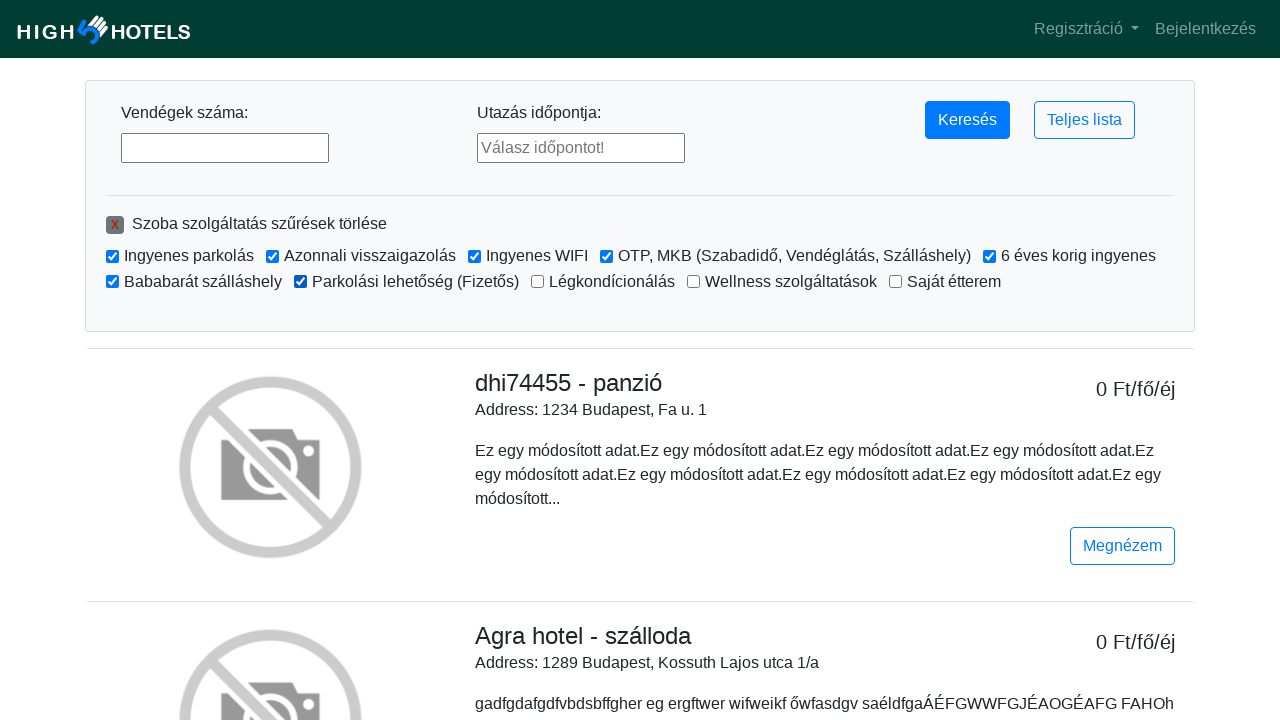

Clicked a checkbox to select it at (538, 282) on xpath=//input[@type="checkbox"] >> nth=7
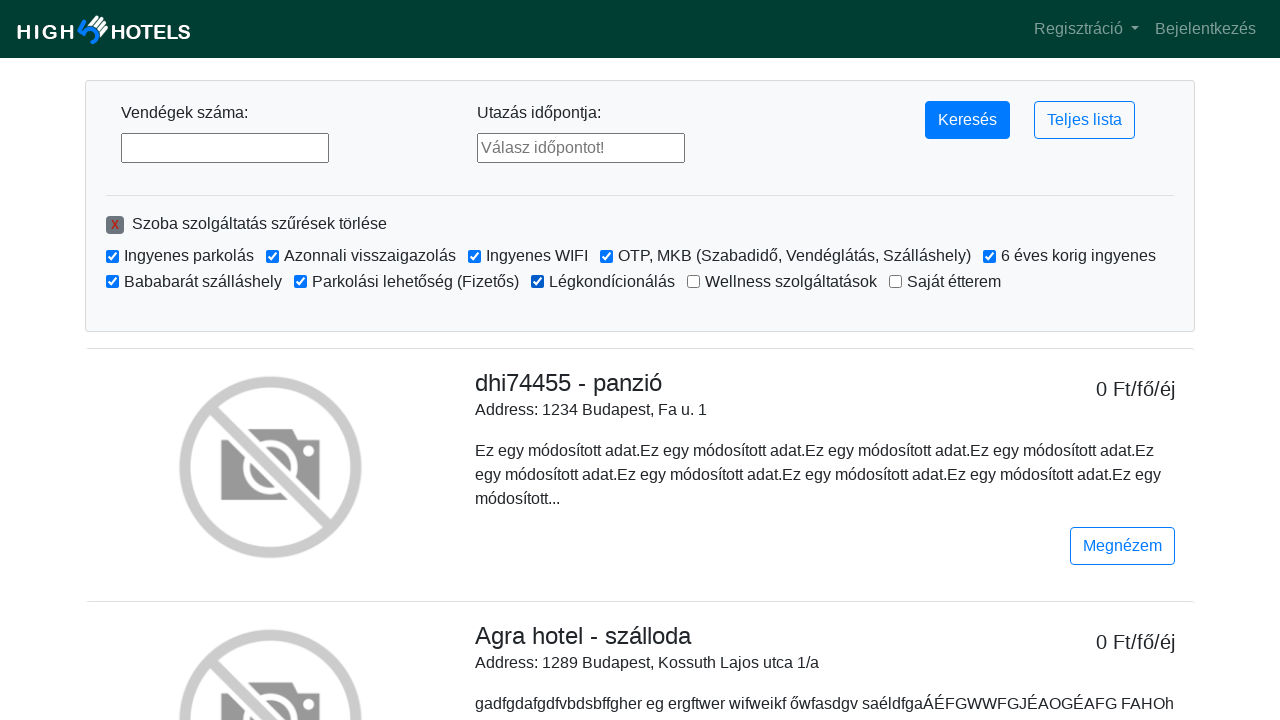

Clicked a checkbox to select it at (694, 282) on xpath=//input[@type="checkbox"] >> nth=8
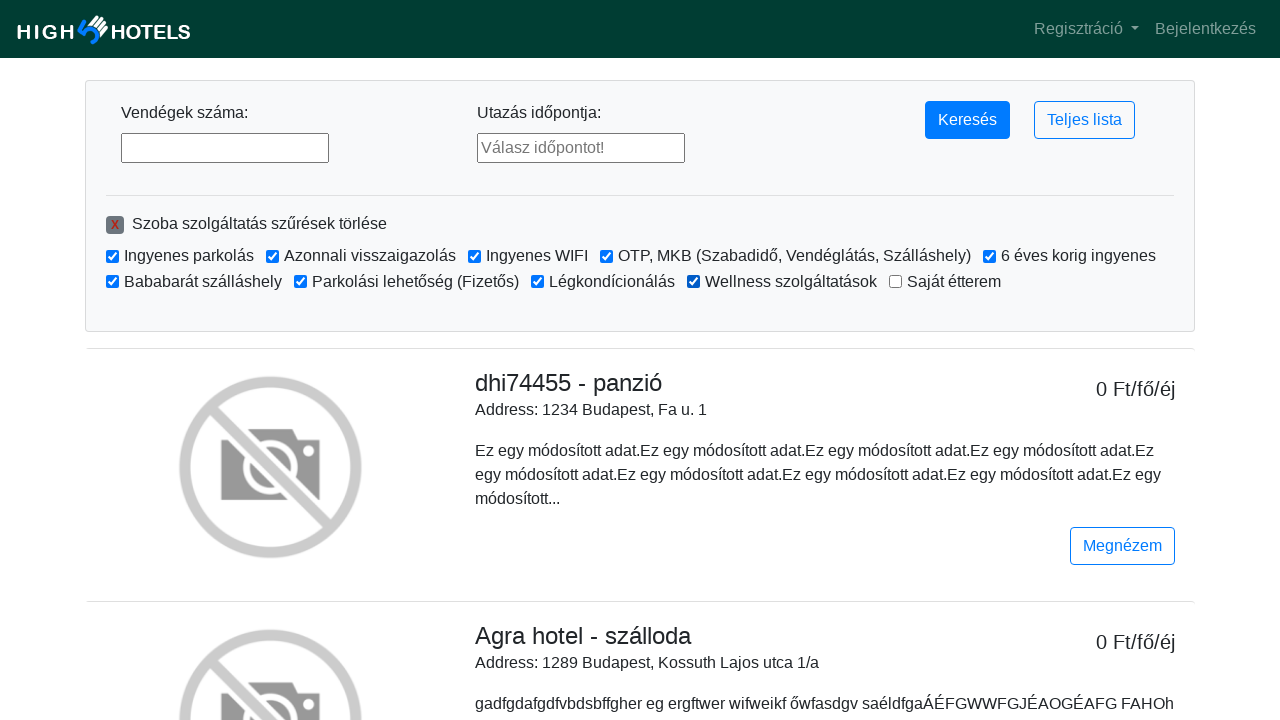

Clicked a checkbox to select it at (896, 282) on xpath=//input[@type="checkbox"] >> nth=9
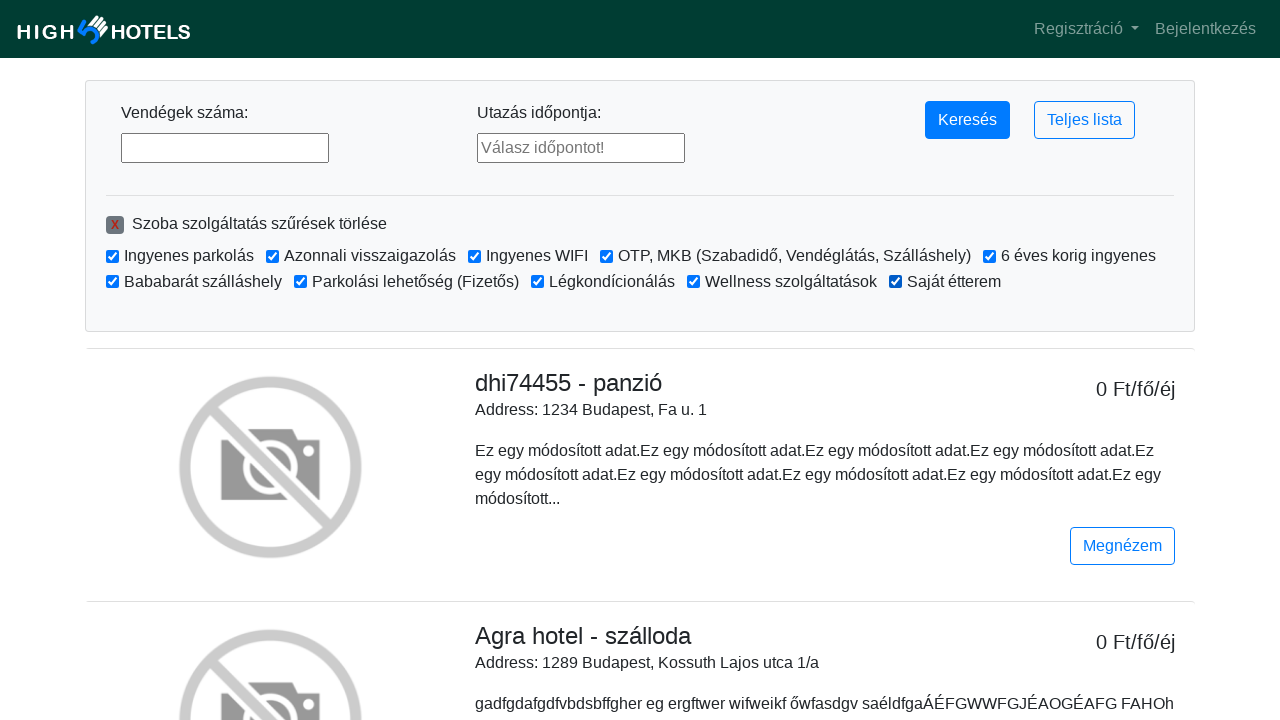

Clicked reset button to clear all selections at (115, 225) on #redstar
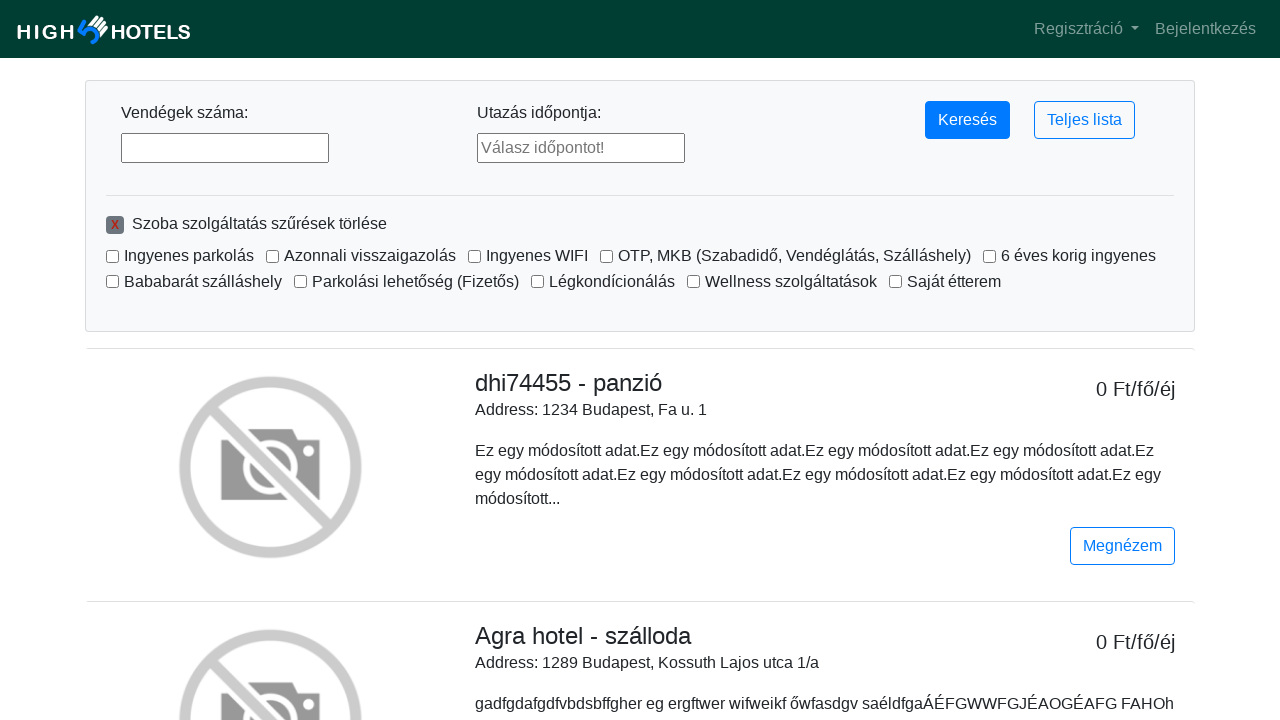

Verified checkbox is unchecked after reset
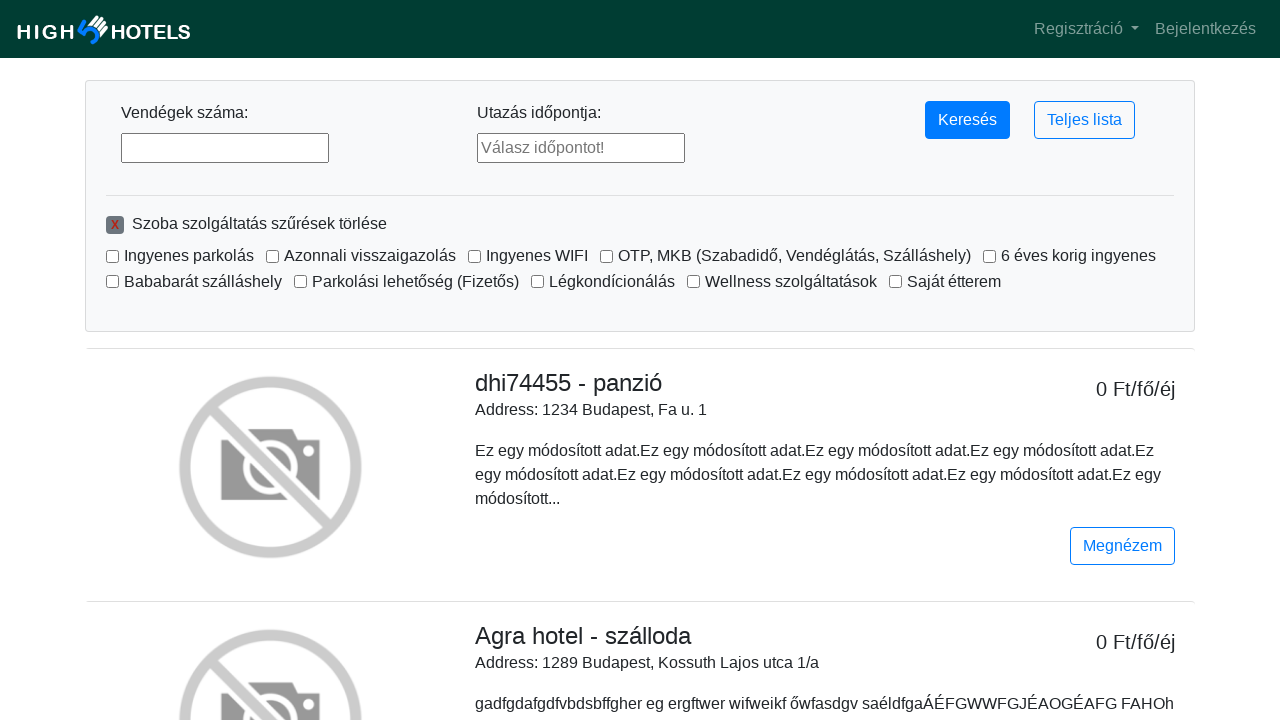

Verified checkbox is unchecked after reset
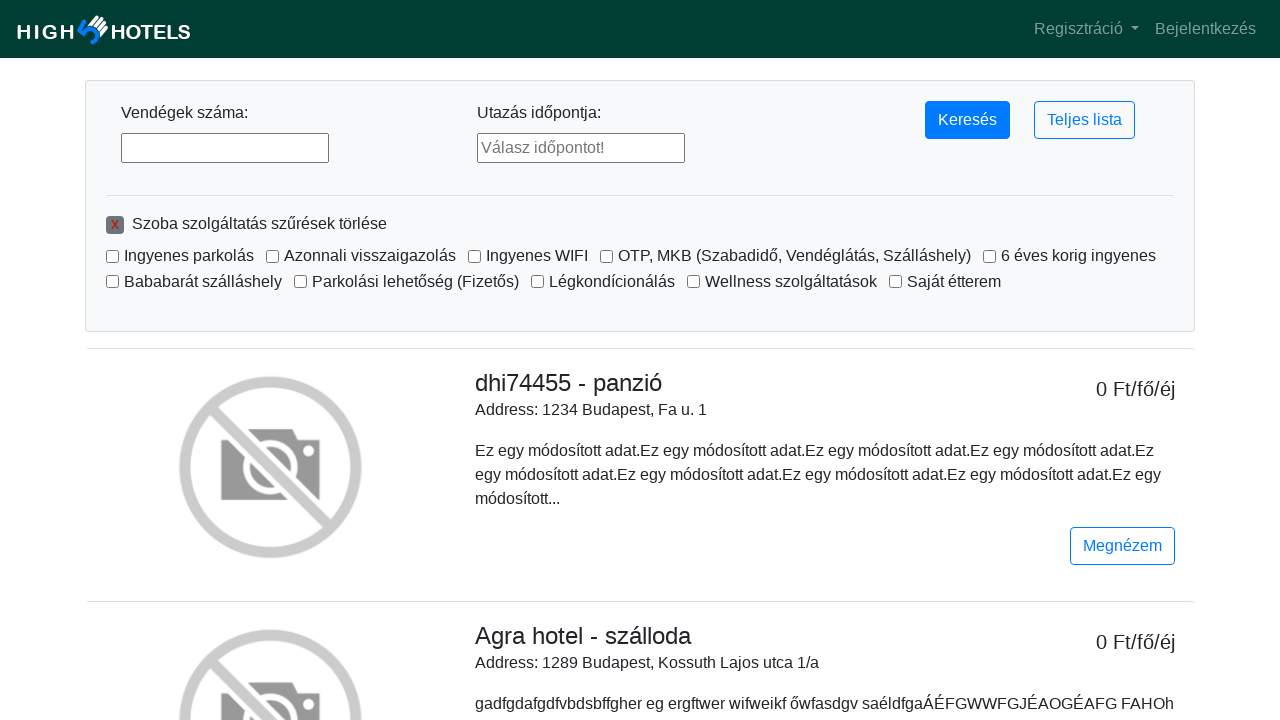

Verified checkbox is unchecked after reset
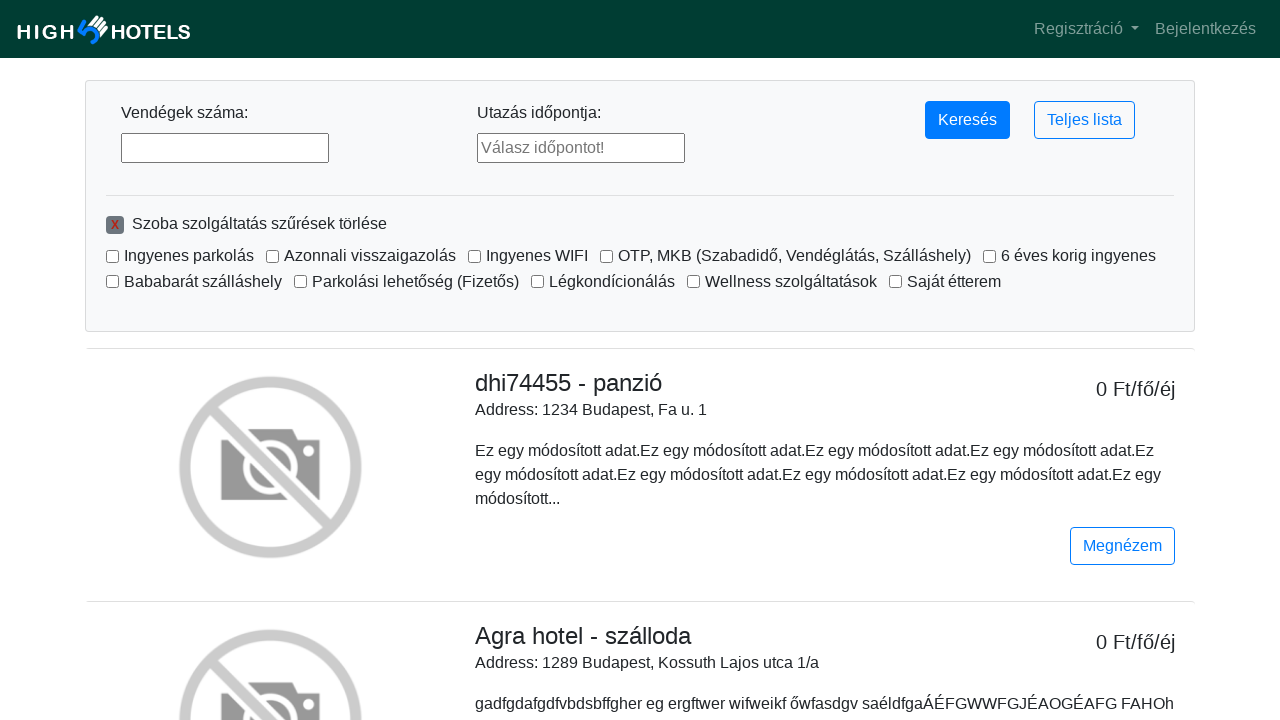

Verified checkbox is unchecked after reset
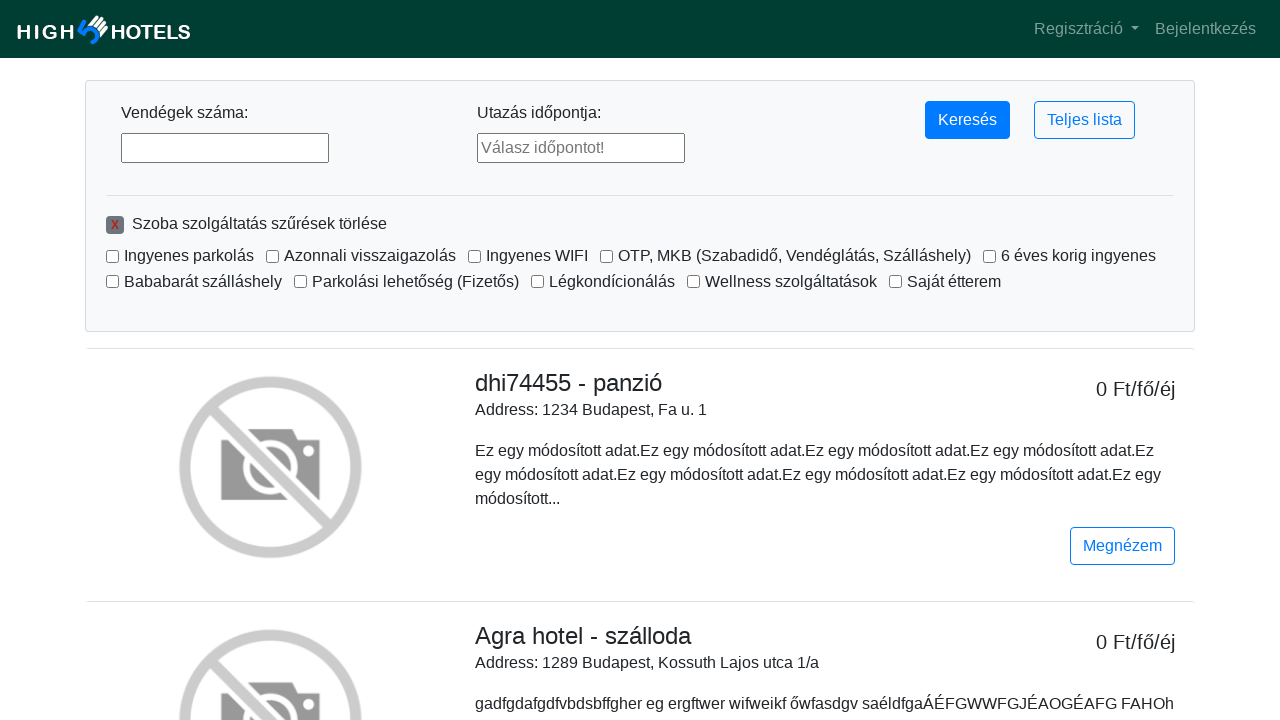

Verified checkbox is unchecked after reset
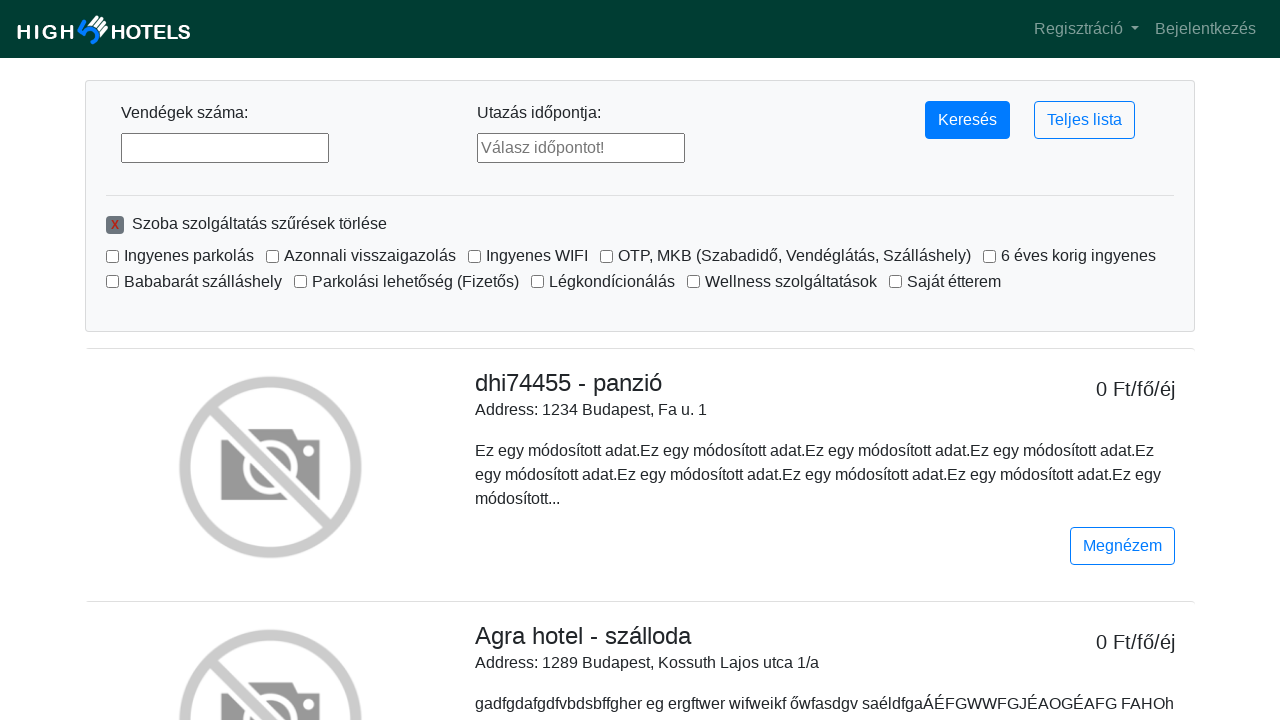

Verified checkbox is unchecked after reset
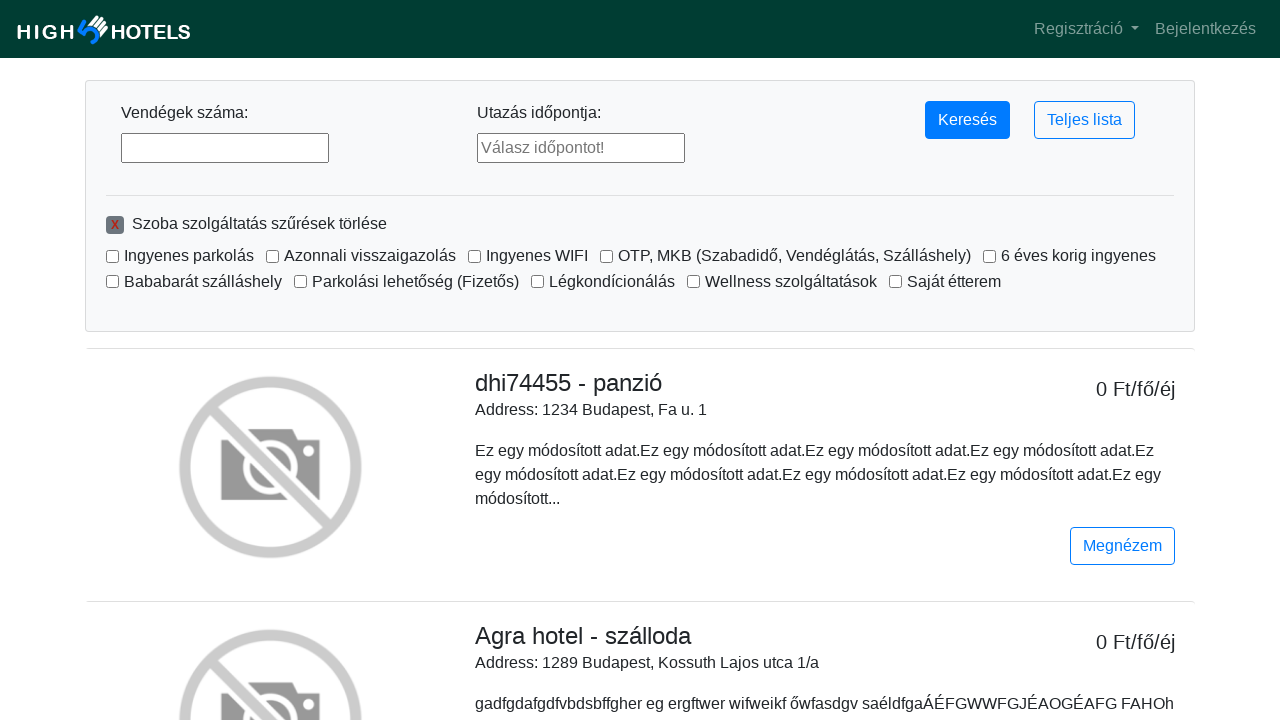

Verified checkbox is unchecked after reset
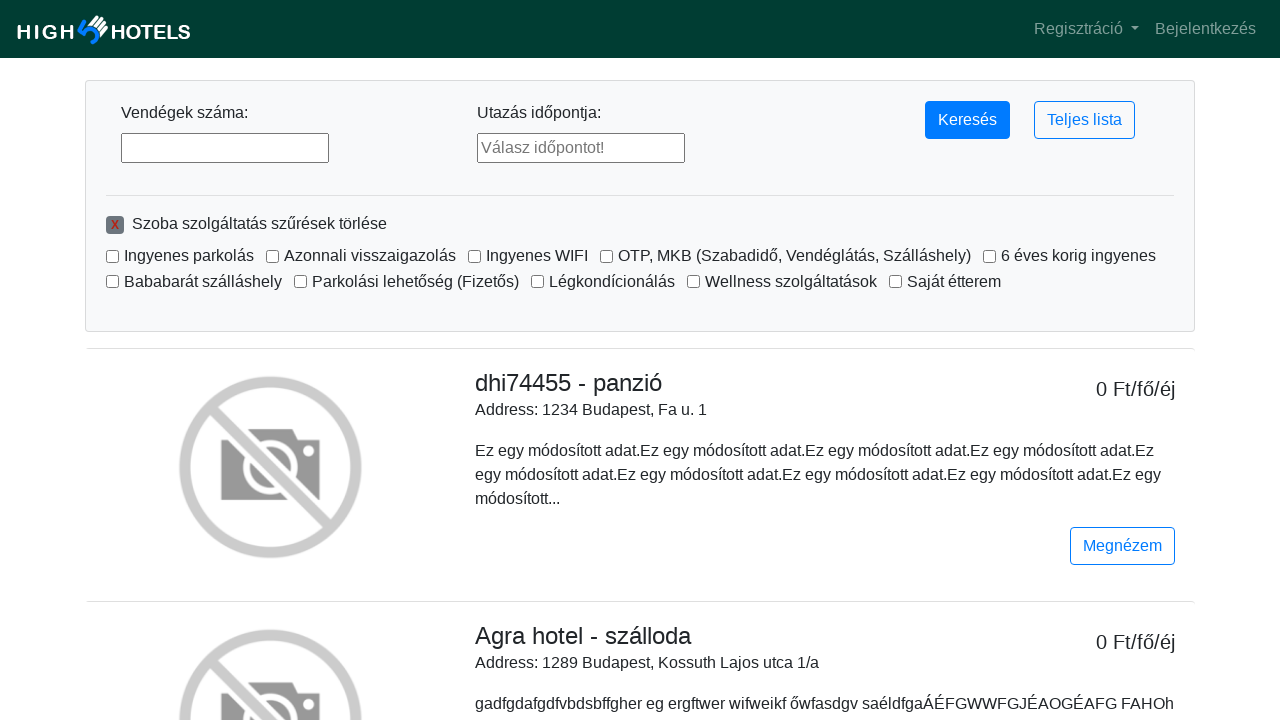

Verified checkbox is unchecked after reset
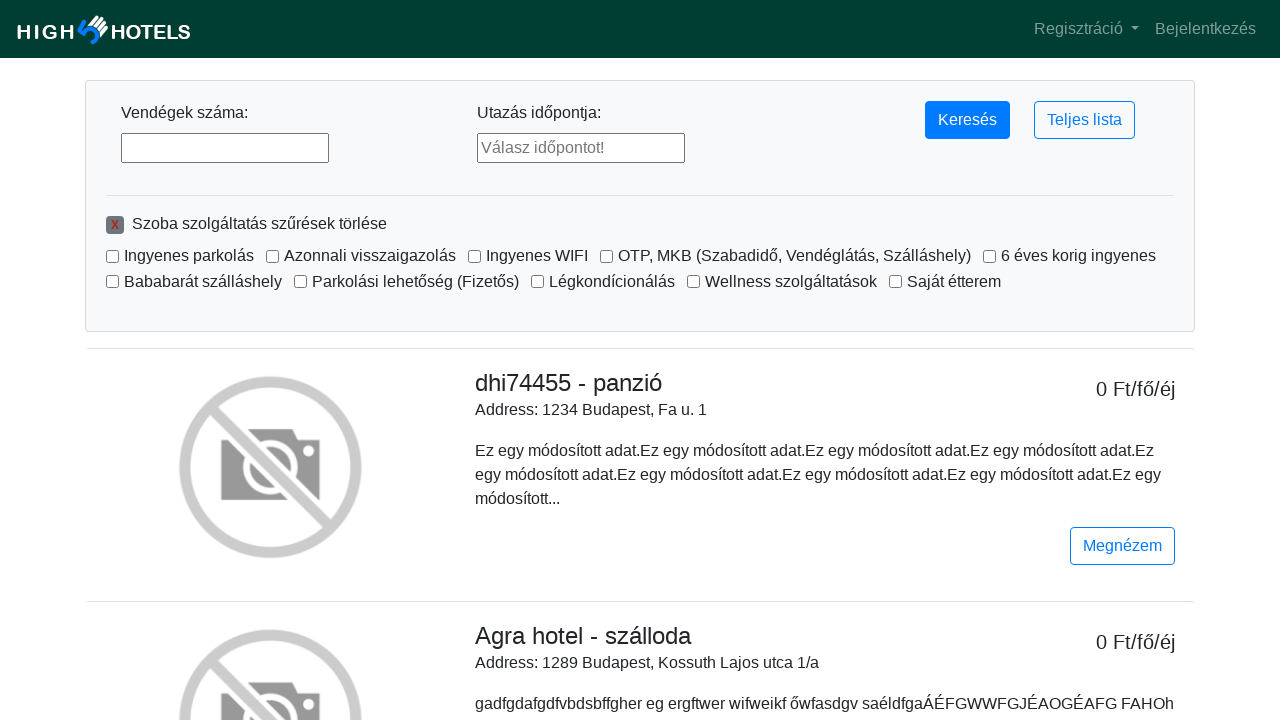

Verified checkbox is unchecked after reset
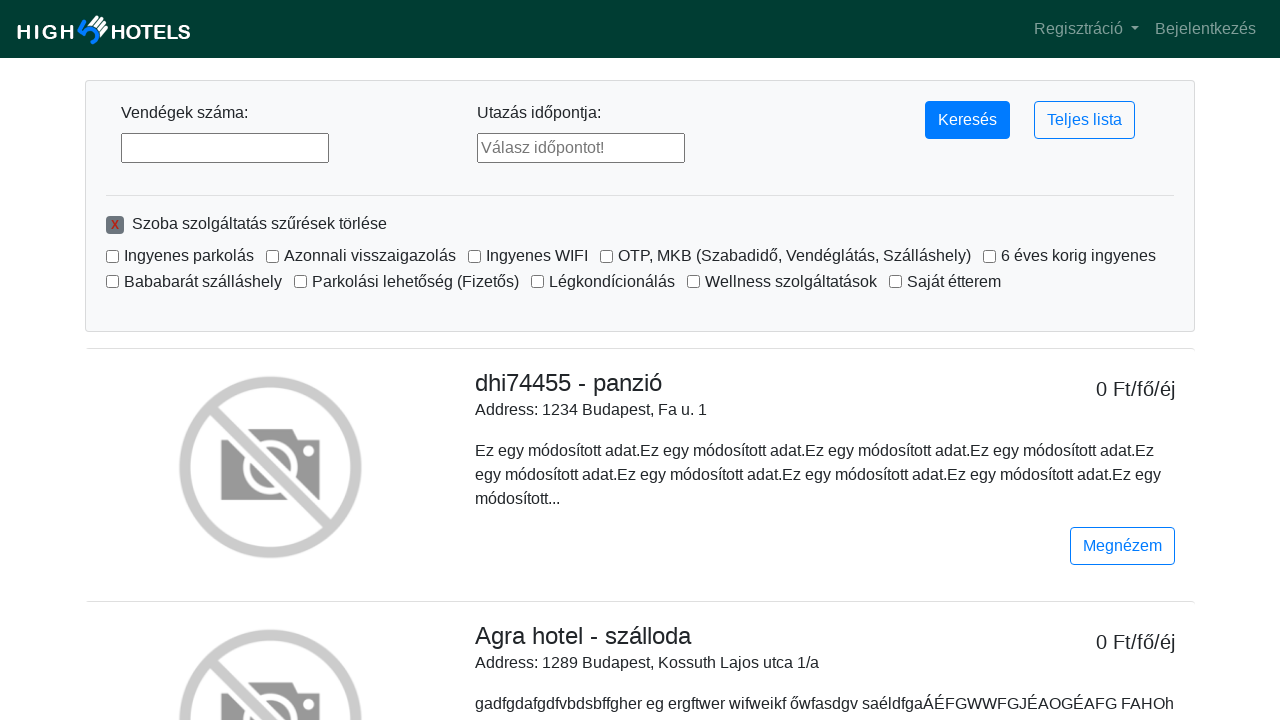

Verified checkbox is unchecked after reset
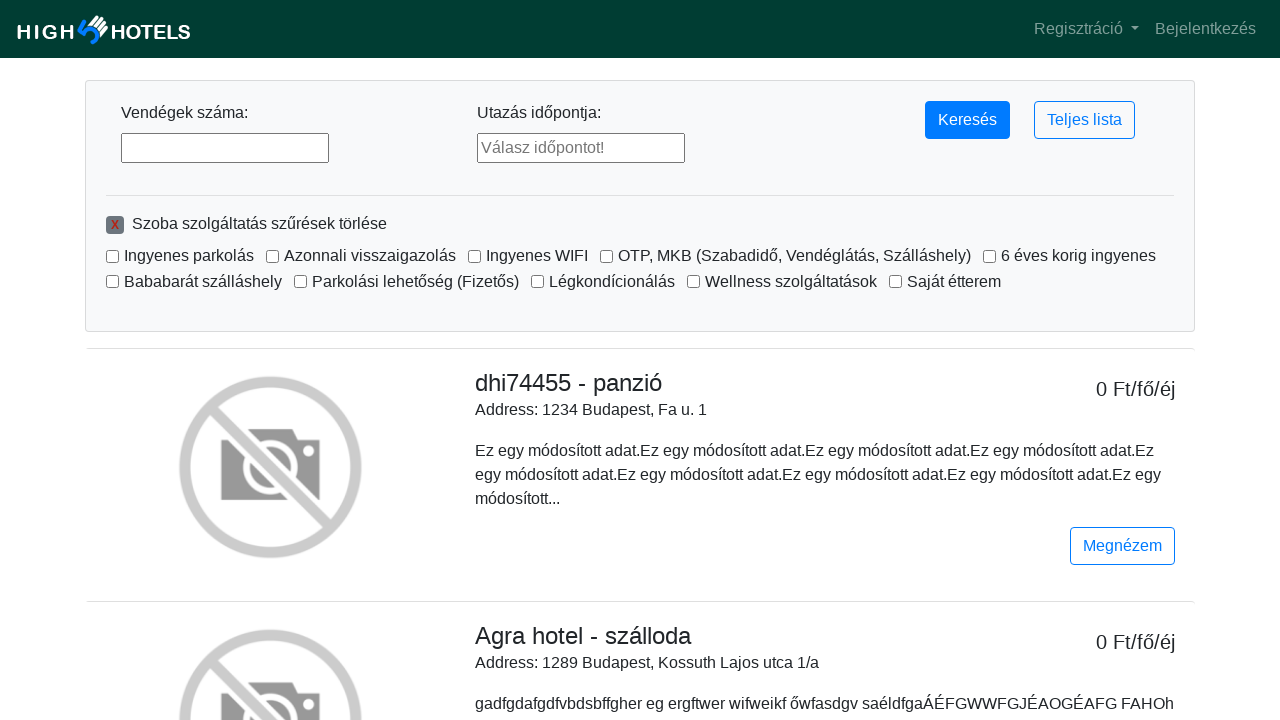

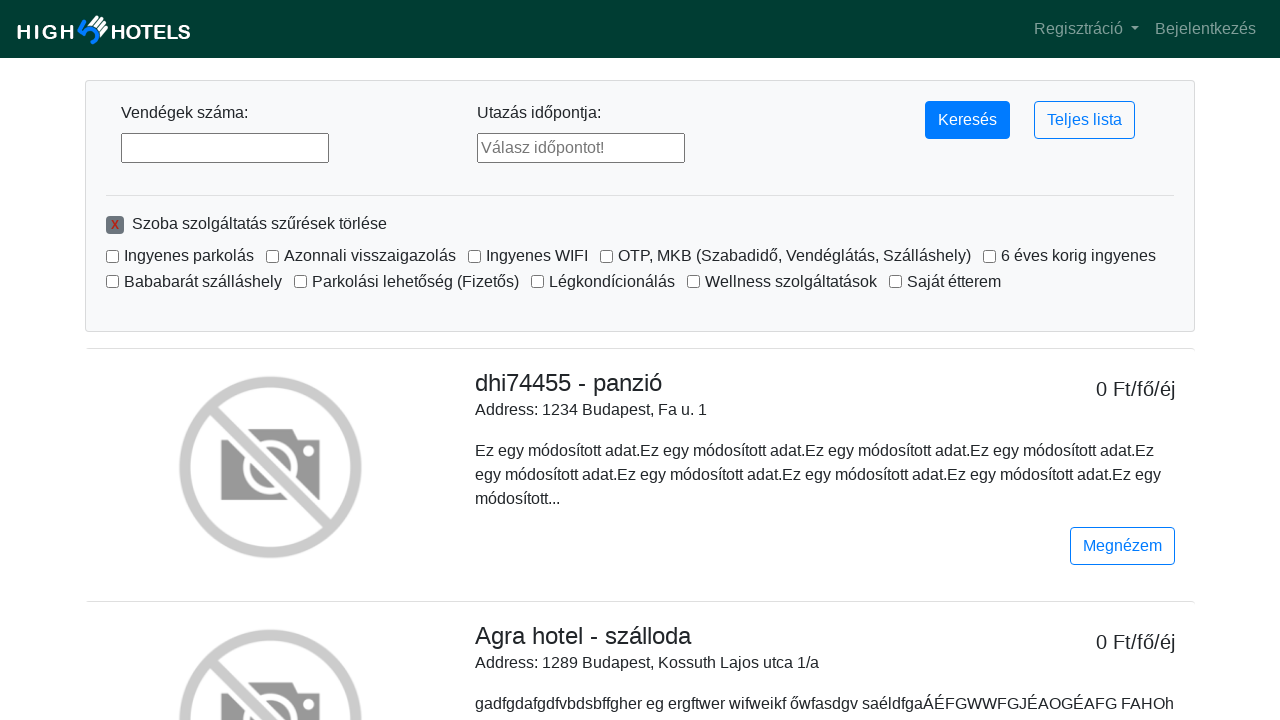